Tests cookie management by navigating to a page and verifying cookies are set

Starting URL: https://ads.google.com/intl/en_IN/home/

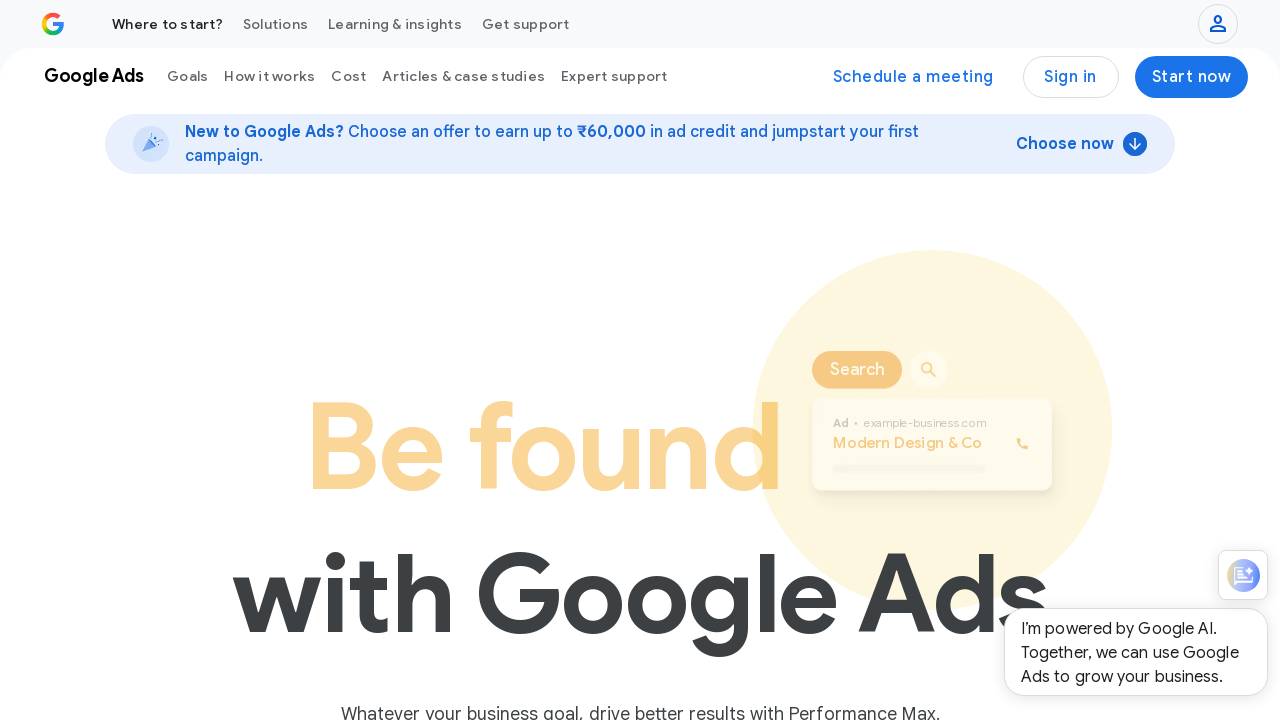

Navigated to https://ads.google.com/intl/en_IN/home/ and waited for network idle
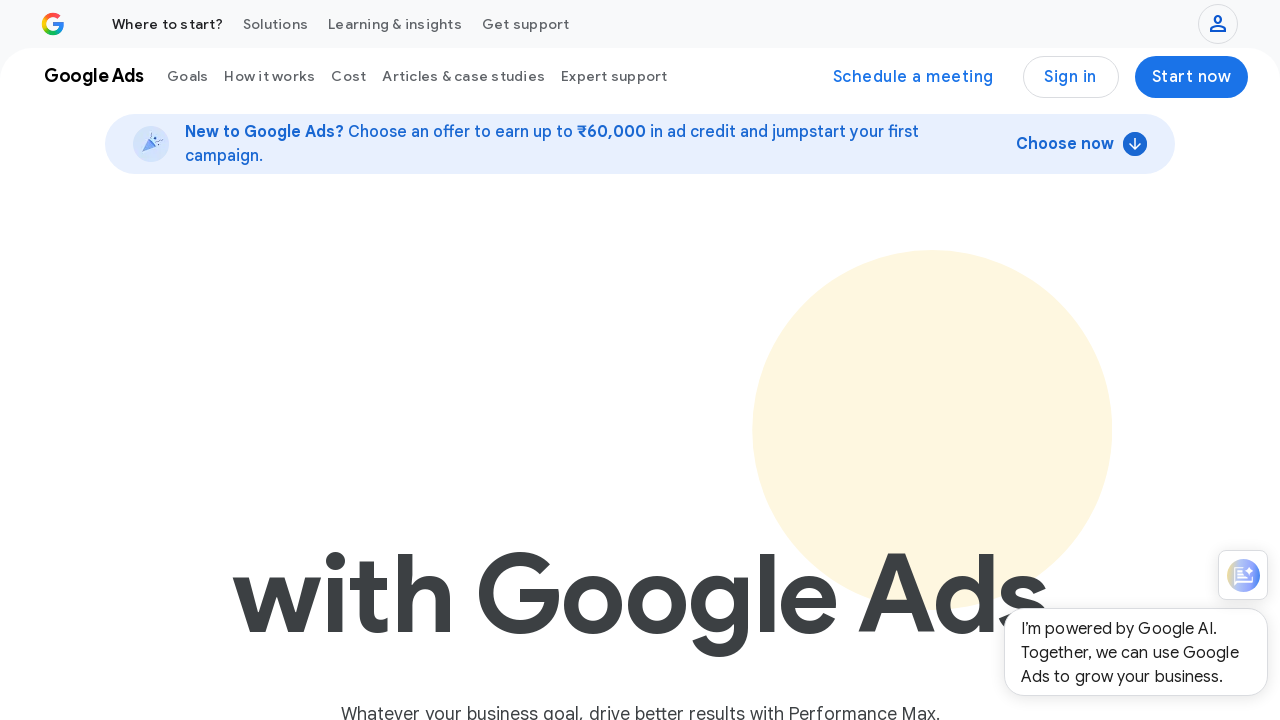

Retrieved all cookies from context
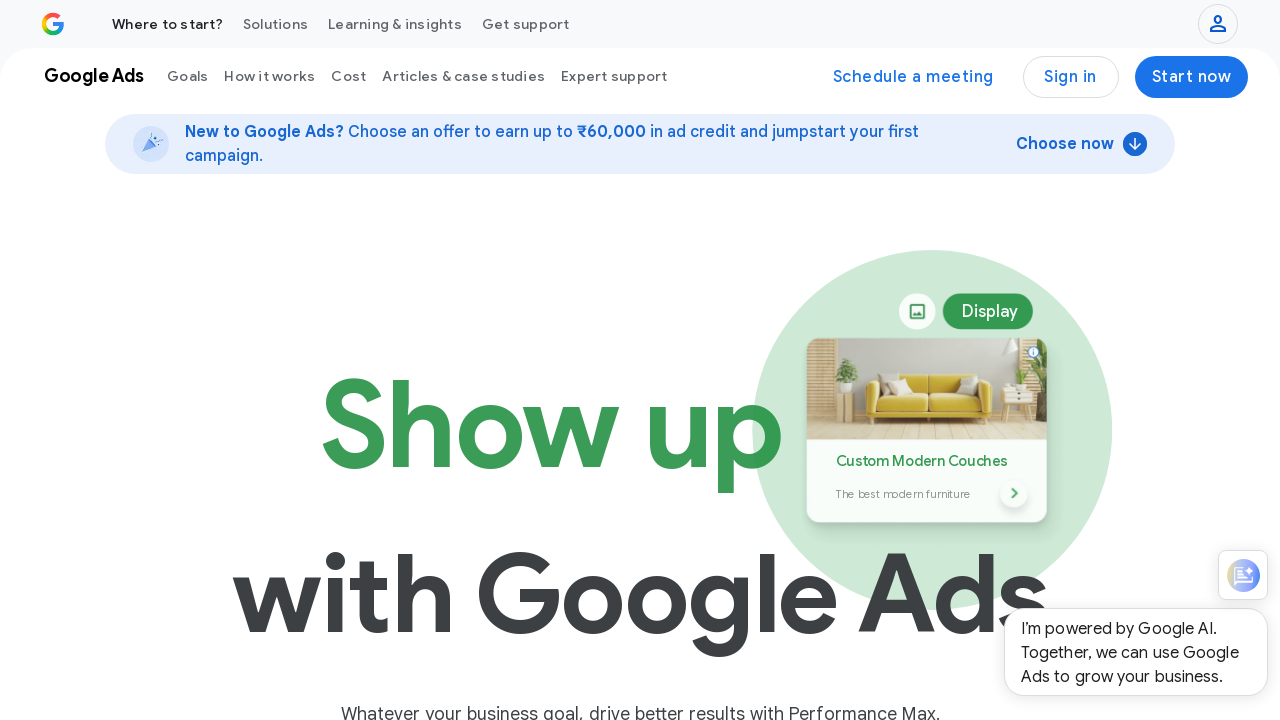

Cleared all cookies from context
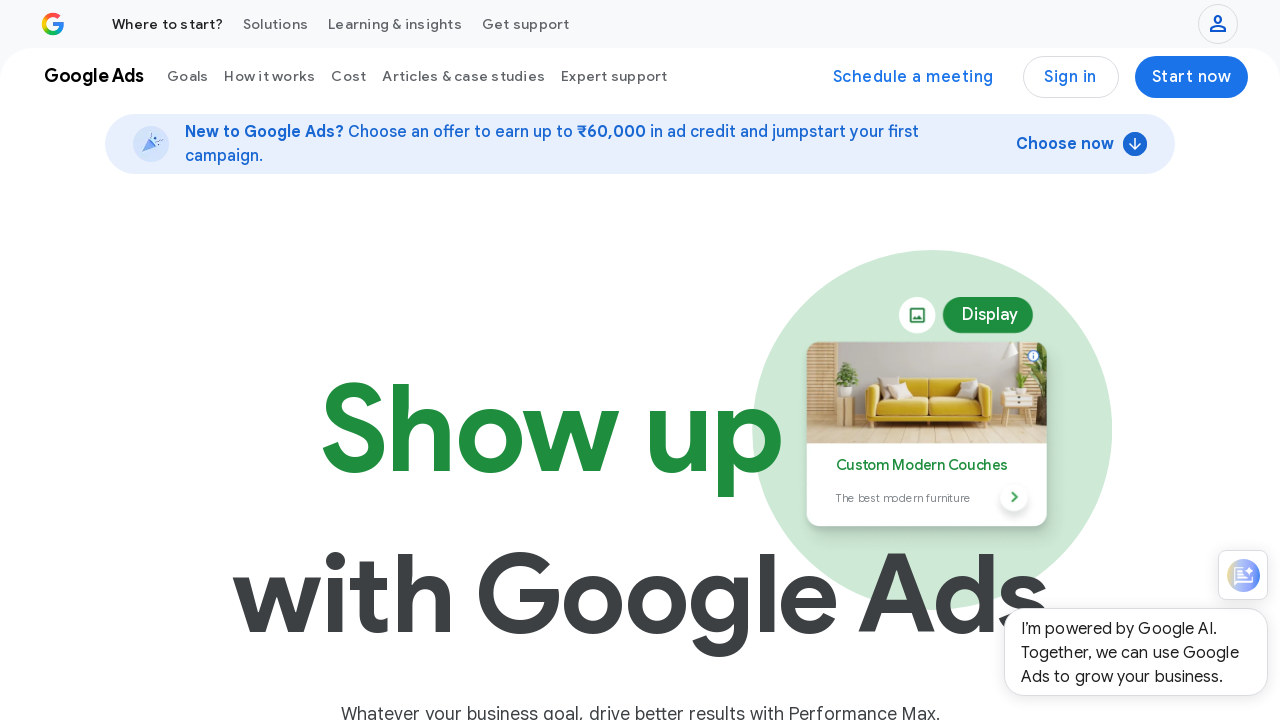

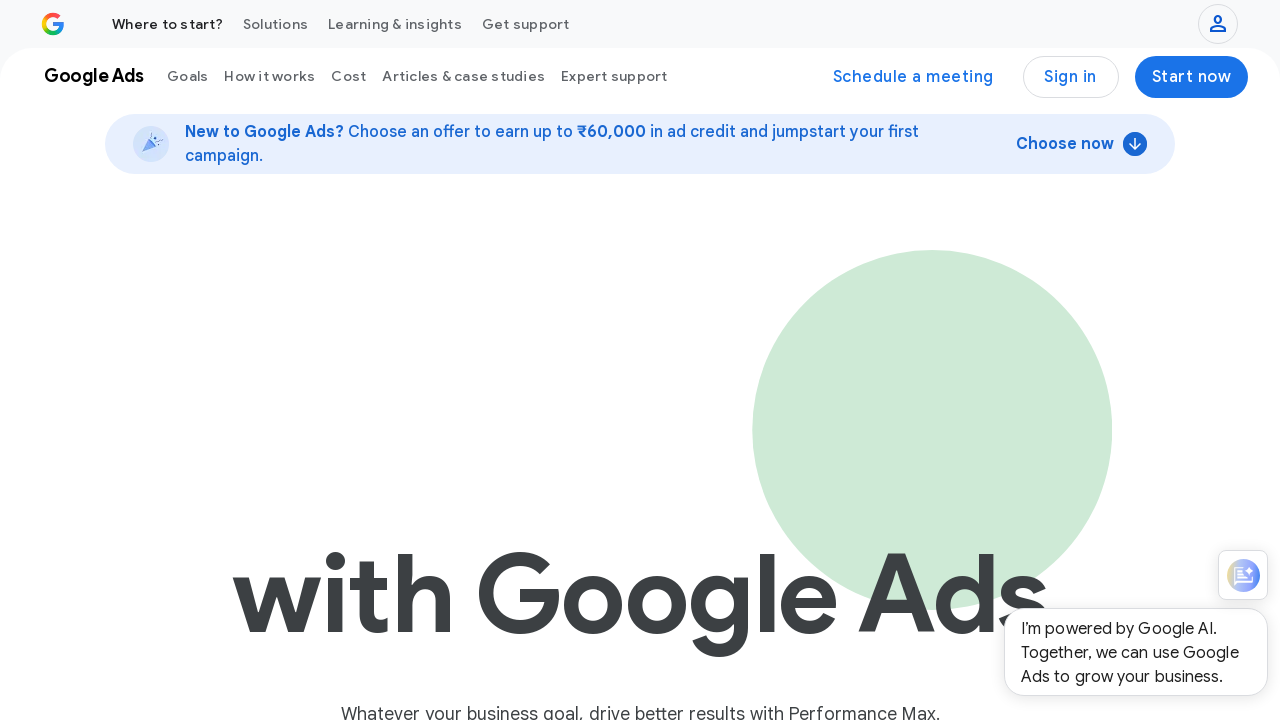